Tests dropdown select functionality by selecting an option by visible text from a select menu on a practice website

Starting URL: https://www.leafground.com/select.xhtml

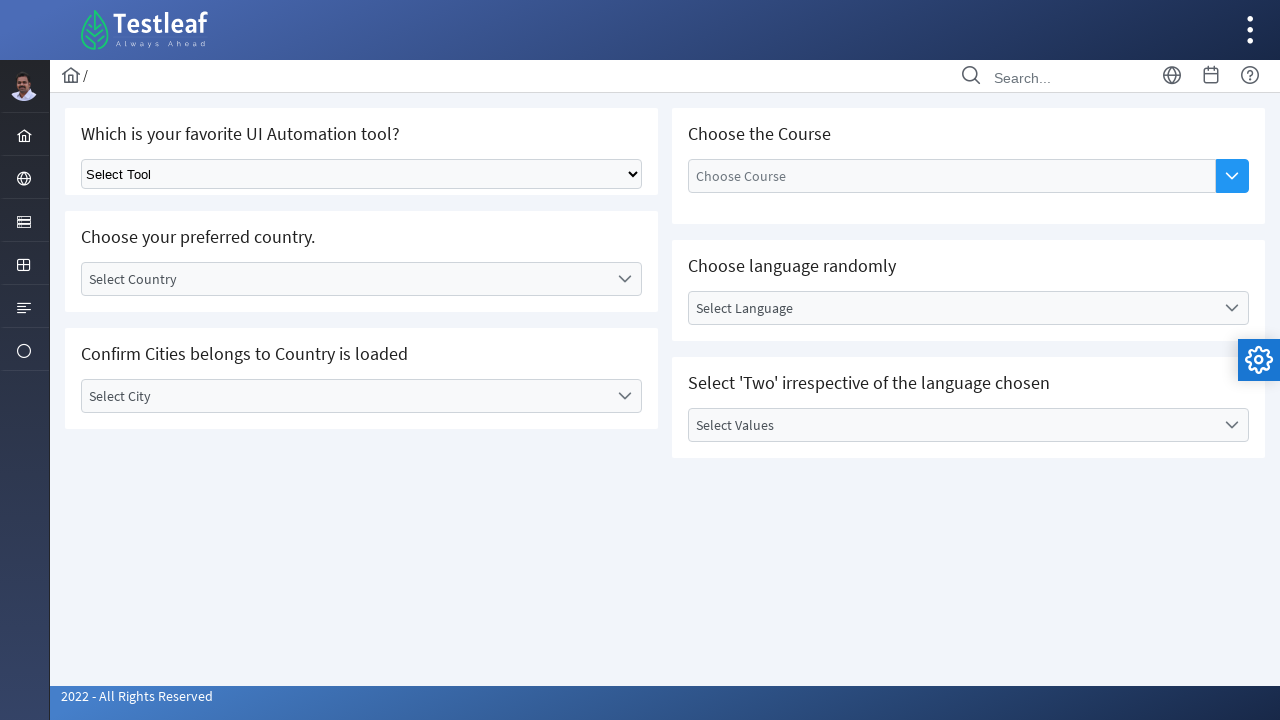

Selected 'Cypress' option from the dropdown by visible text on select.ui-selectonemenu
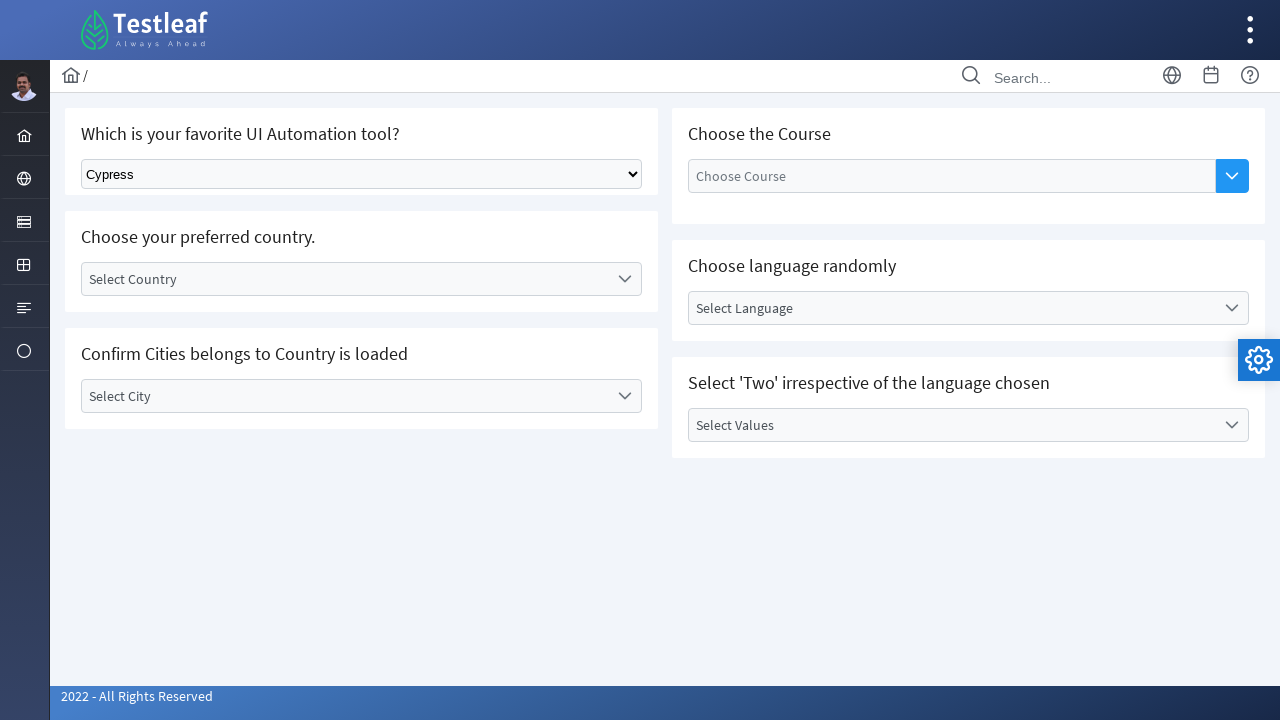

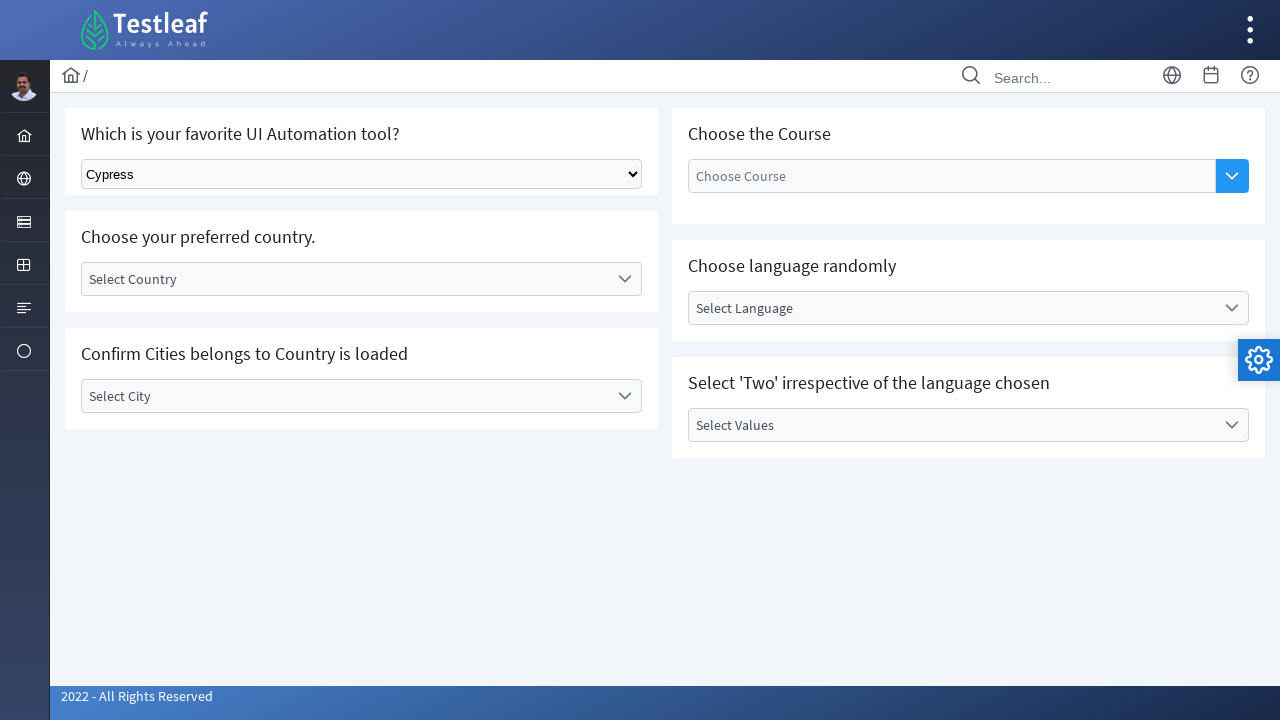